Filters accessories by Nike brand and navigates to a specific Nike hat product page

Starting URL: https://beta-pkhg.parsonskellogg.shop/accessories.html?sort=relevance

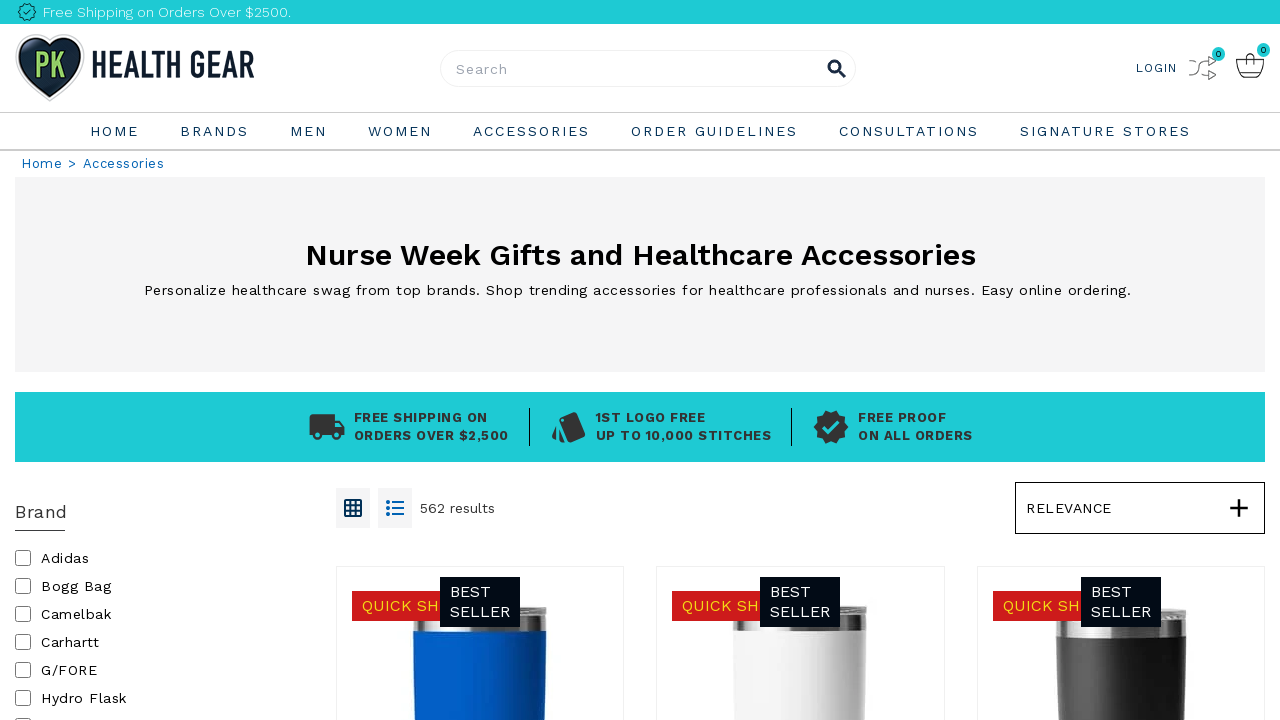

Clicked Nike checkbox to filter accessories by Nike brand at (23, 360) on input[type='checkbox'][value='Nike']
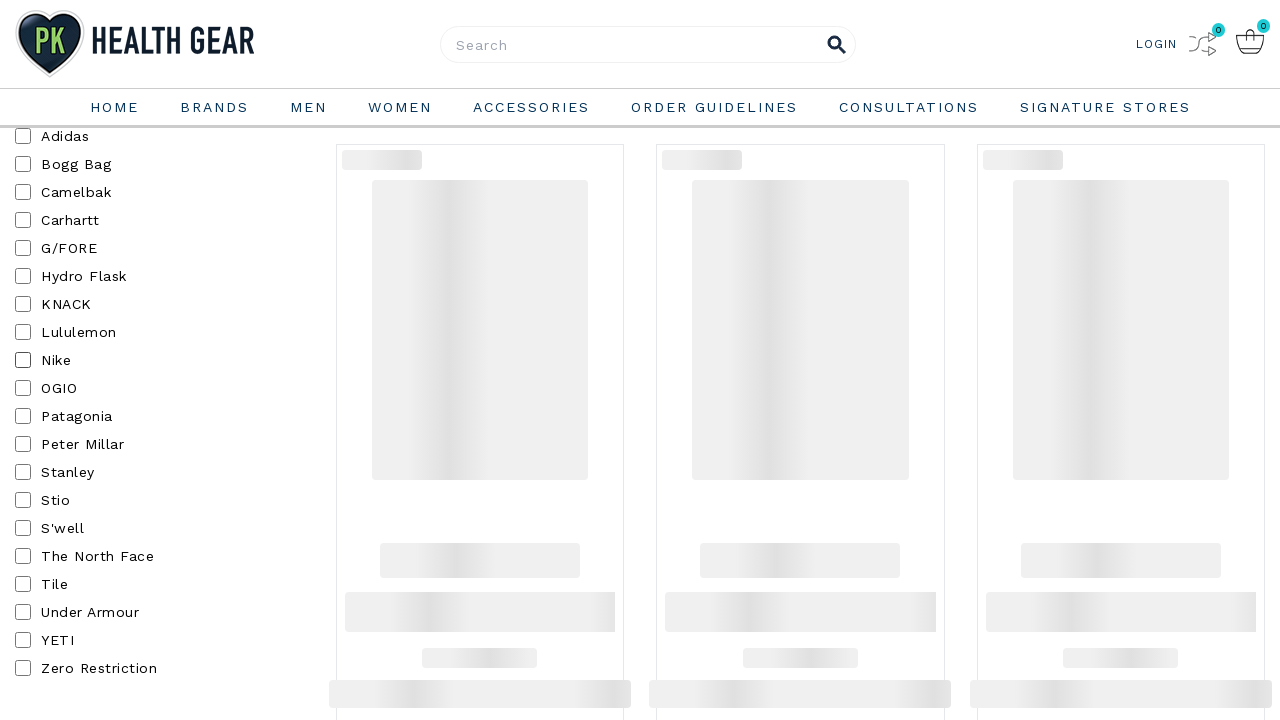

Waited 3 seconds for filtered products to load
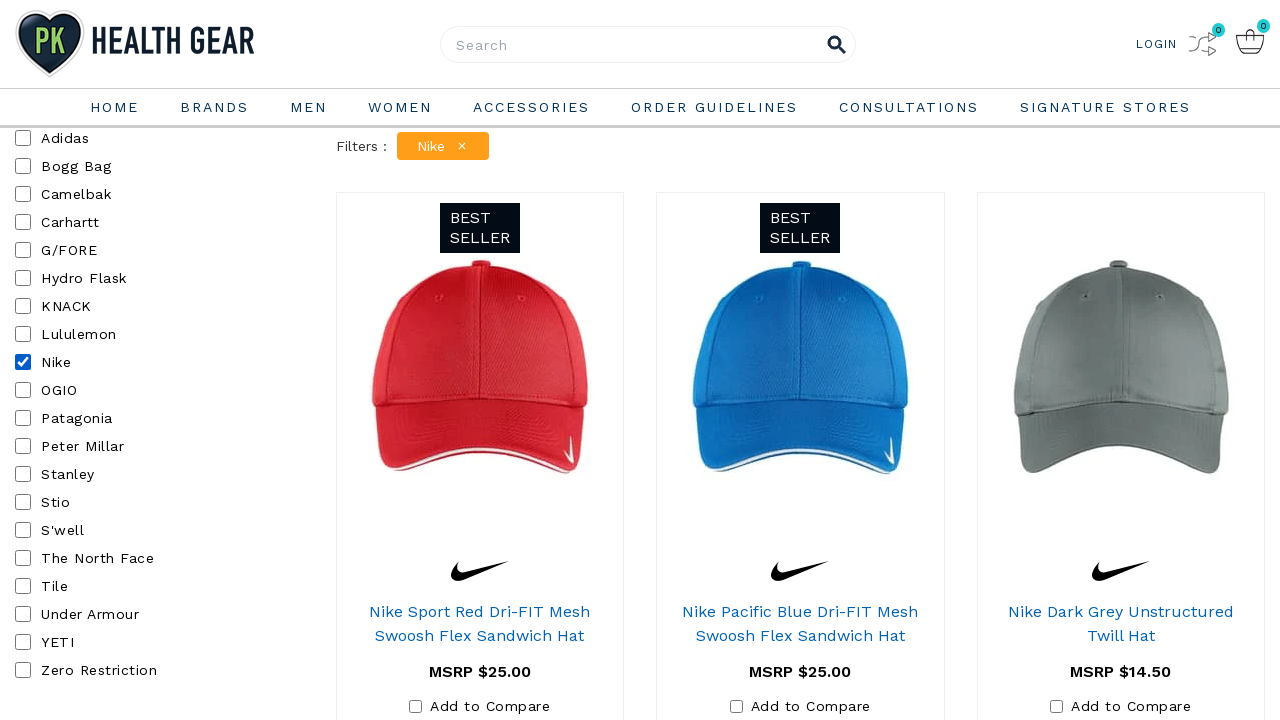

Located Nike Sport Red Dri-FIT Mesh Swoosh Flex Sandwich Hat product link
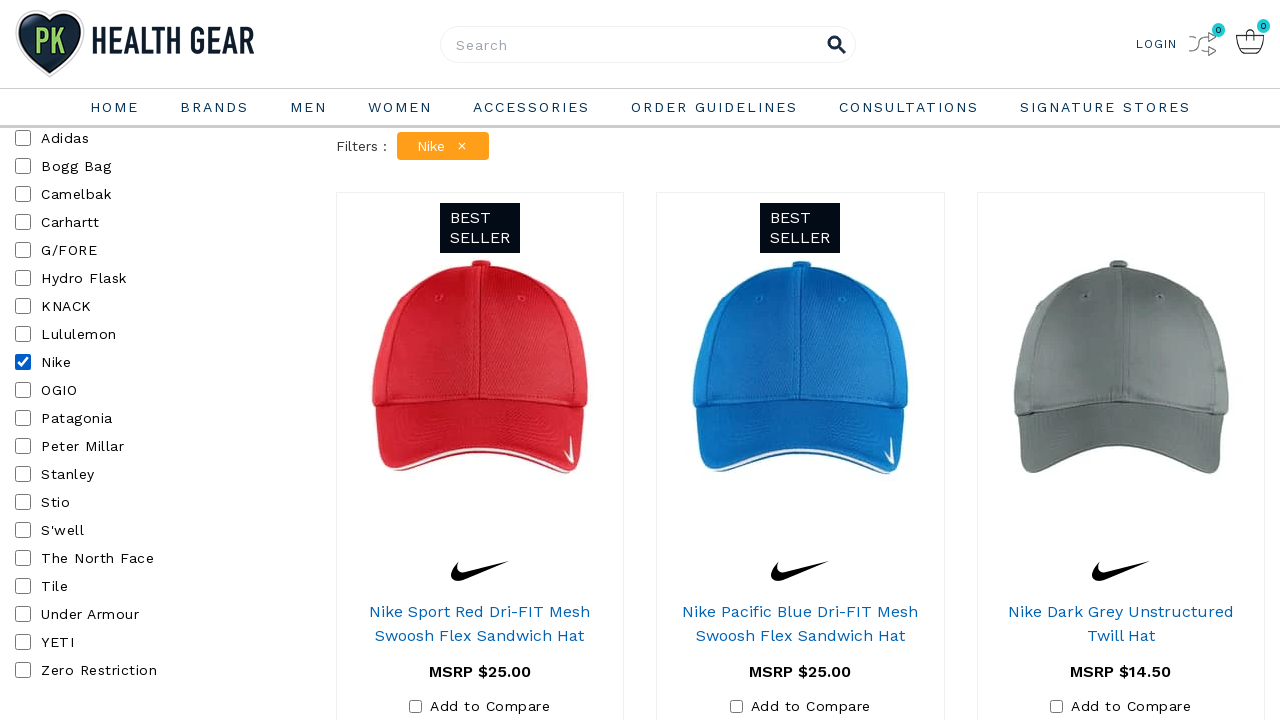

Scrolled Nike hat product into view
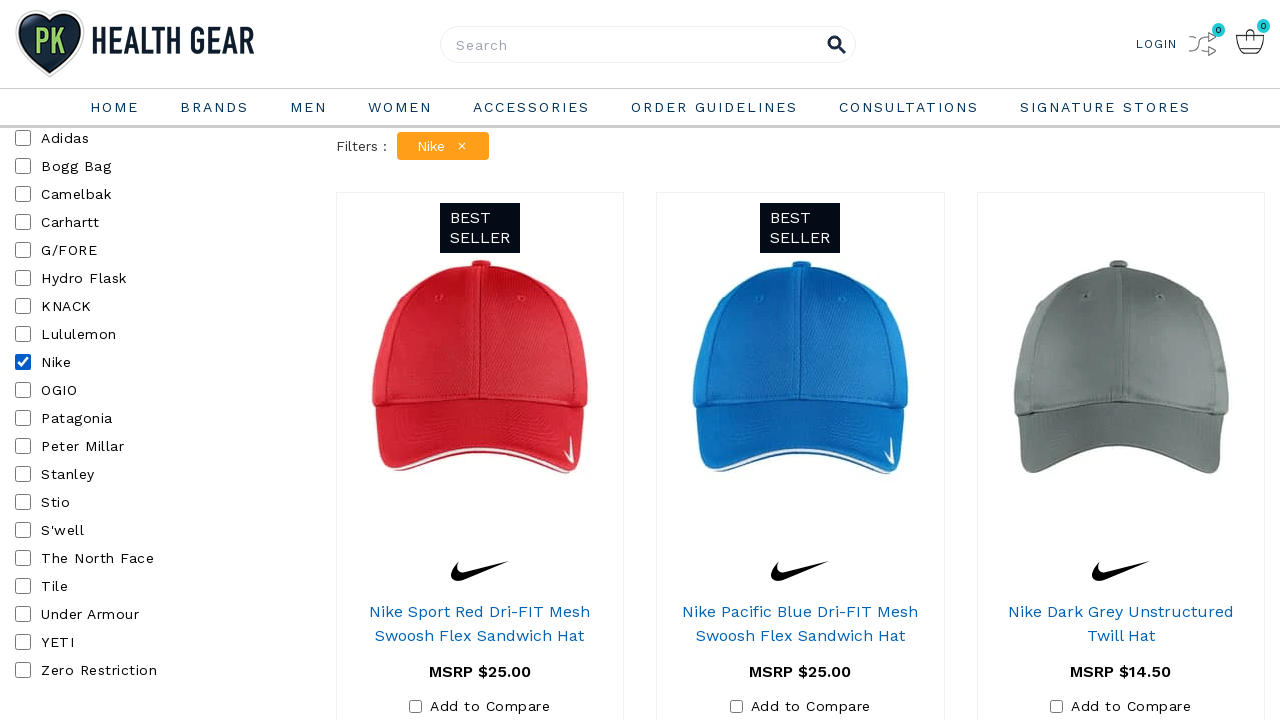

Clicked Nike Sport Red Dri-FIT Mesh Swoosh Flex Sandwich Hat to navigate to product page
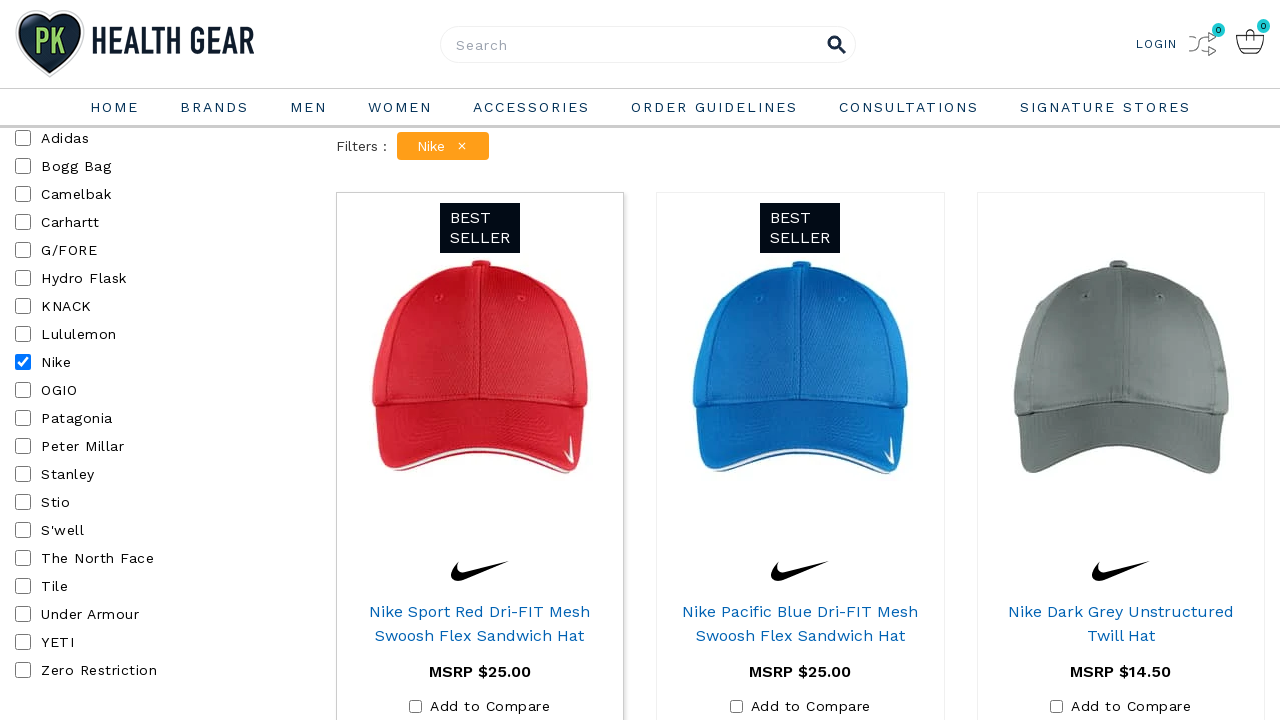

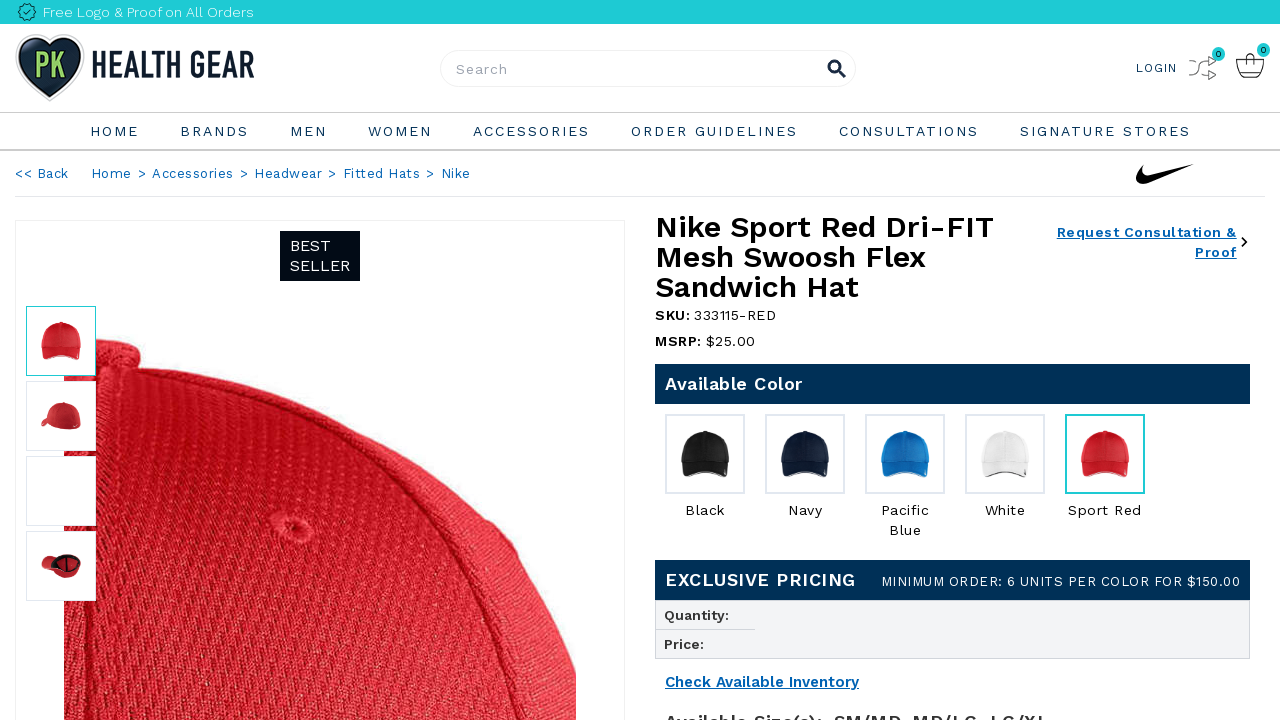